Navigates to the world clock page and verifies that the table with city/time information is present and contains data rows

Starting URL: https://www.timeanddate.com/worldclock/

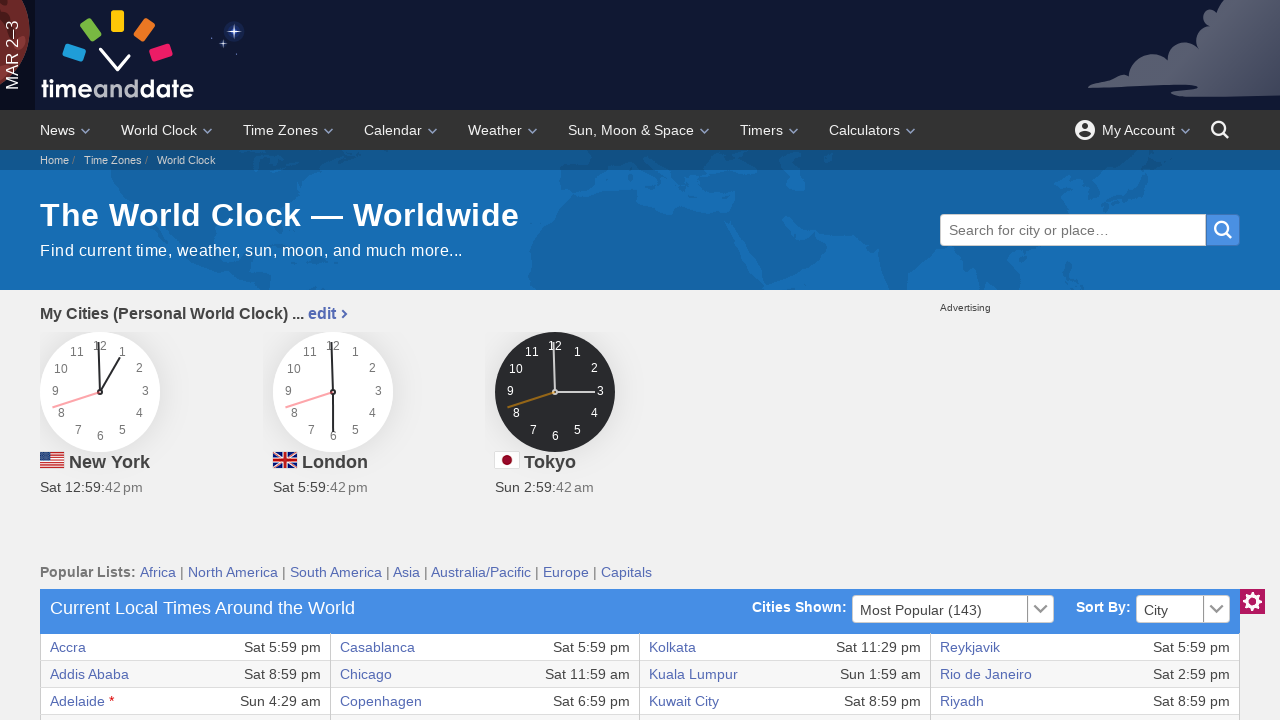

World clock table loaded and first data row is visible
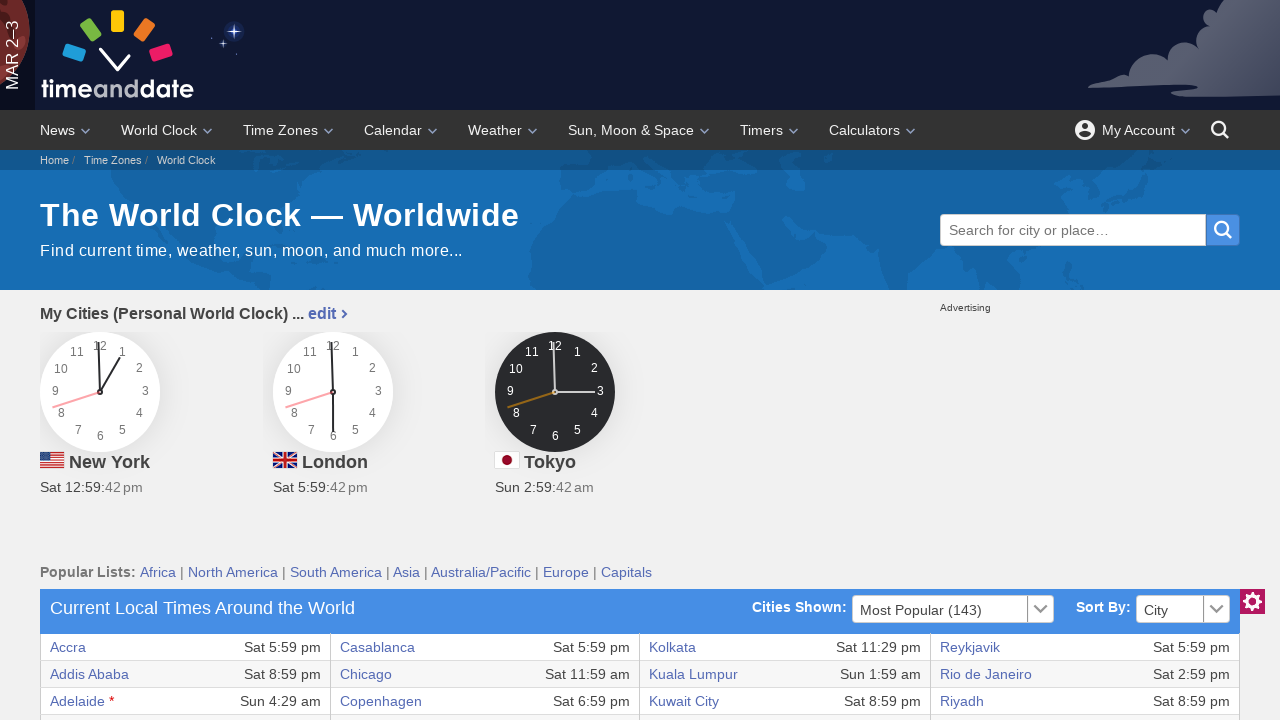

Verified table contains data rows
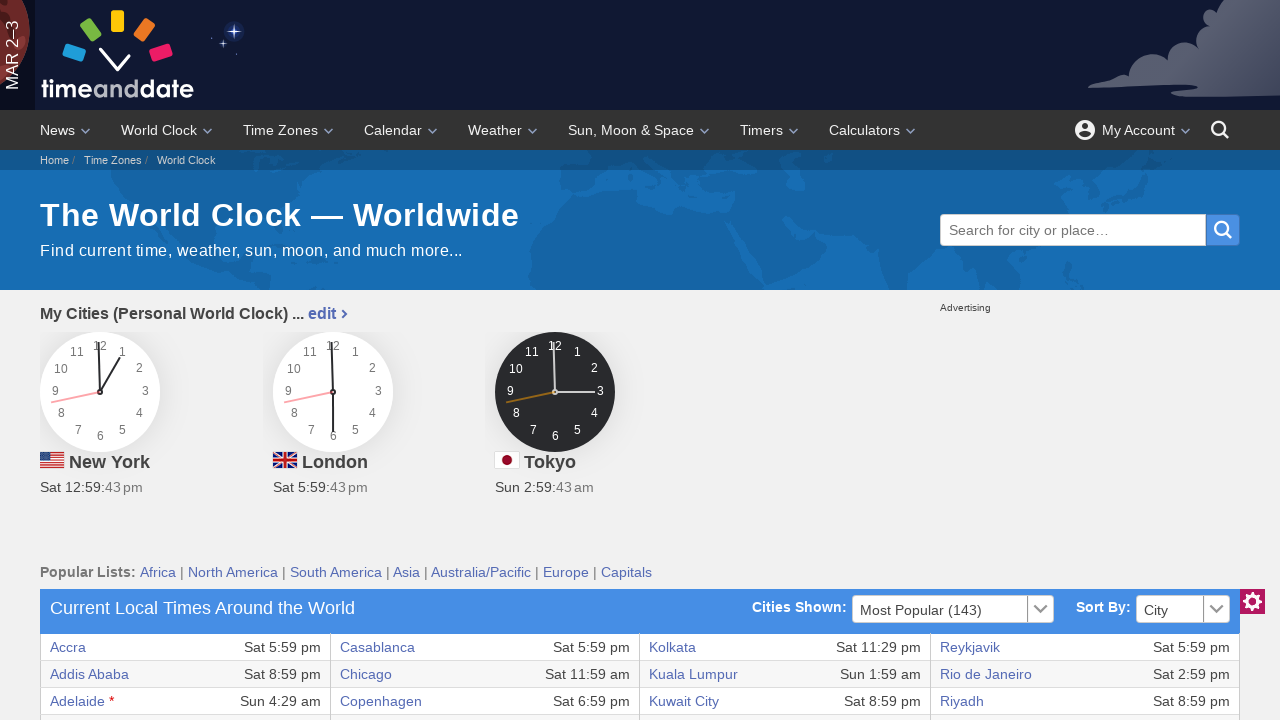

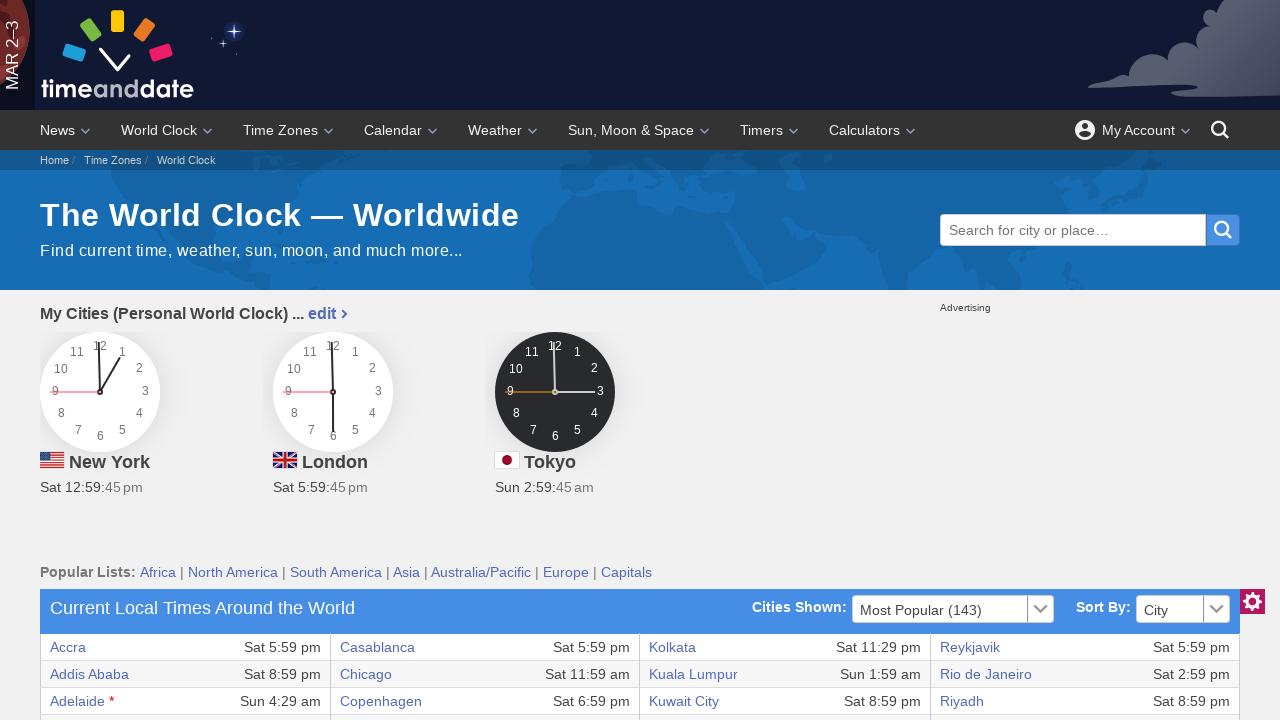